Tests that the Rent-A-Cat page has Rent and Return buttons

Starting URL: https://cs1632.appspot.com/

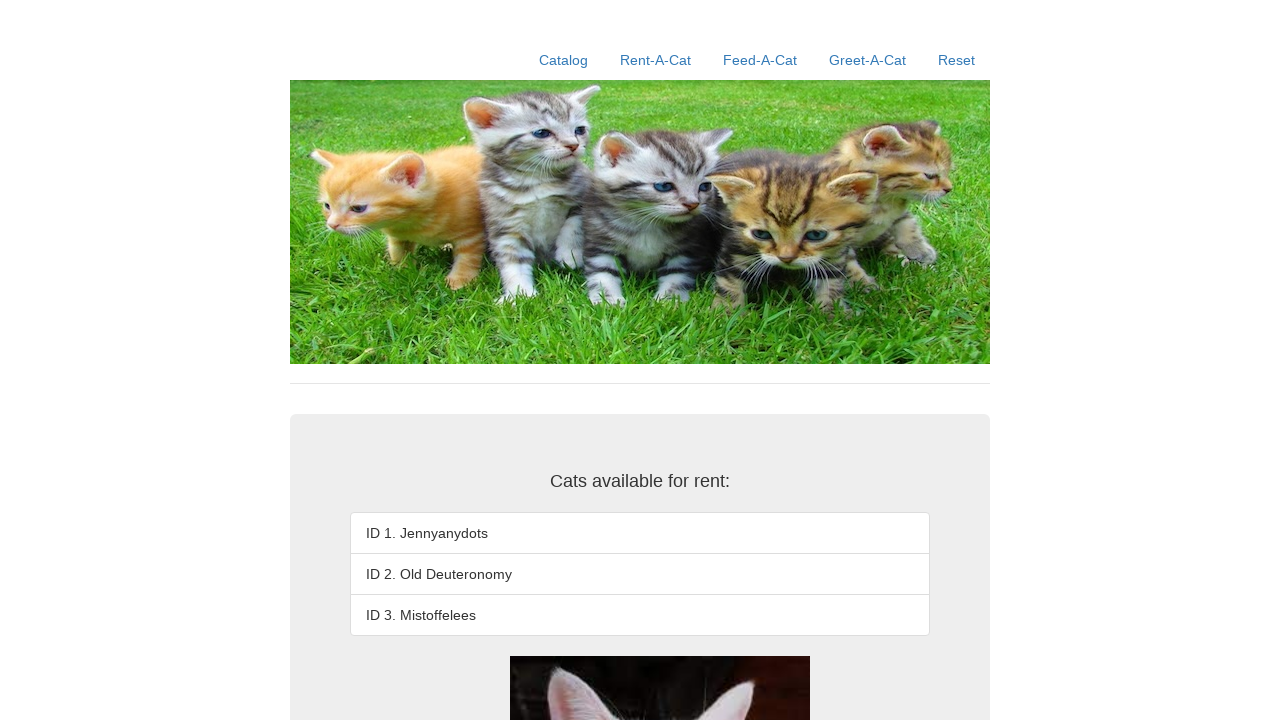

Reset cookies to clear application state
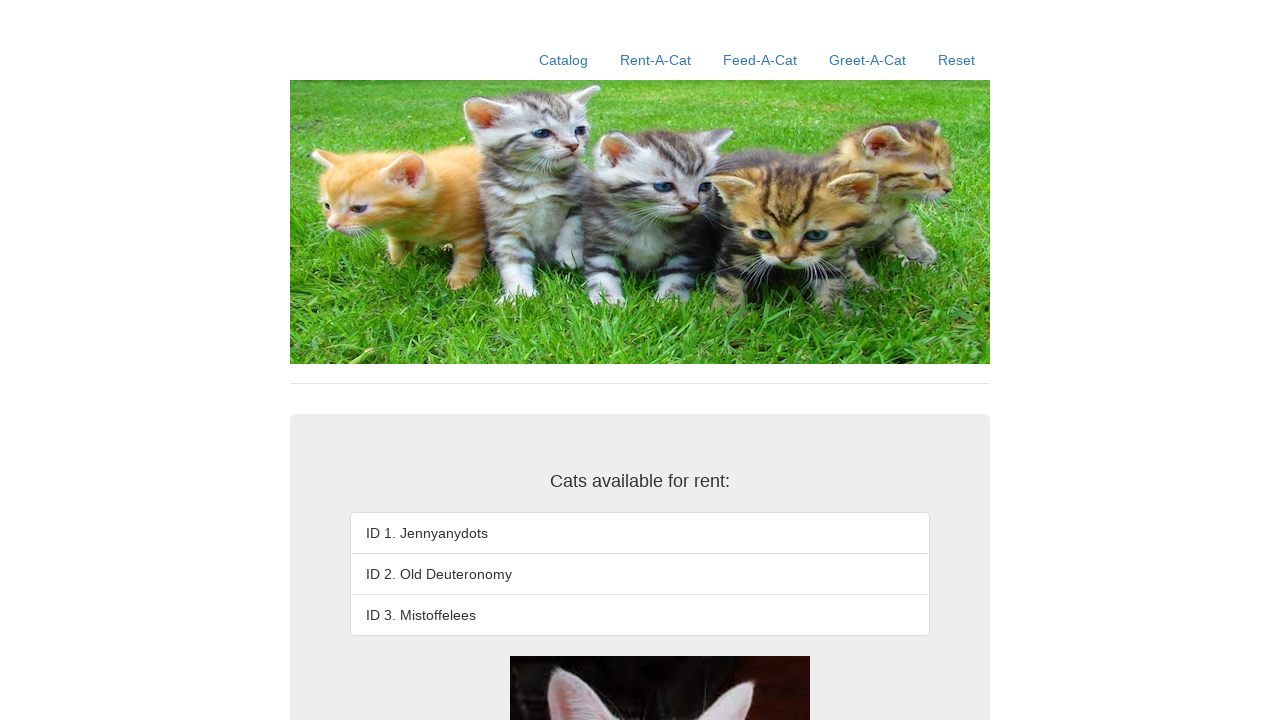

Clicked Rent-A-Cat link at (656, 60) on text=Rent-A-Cat
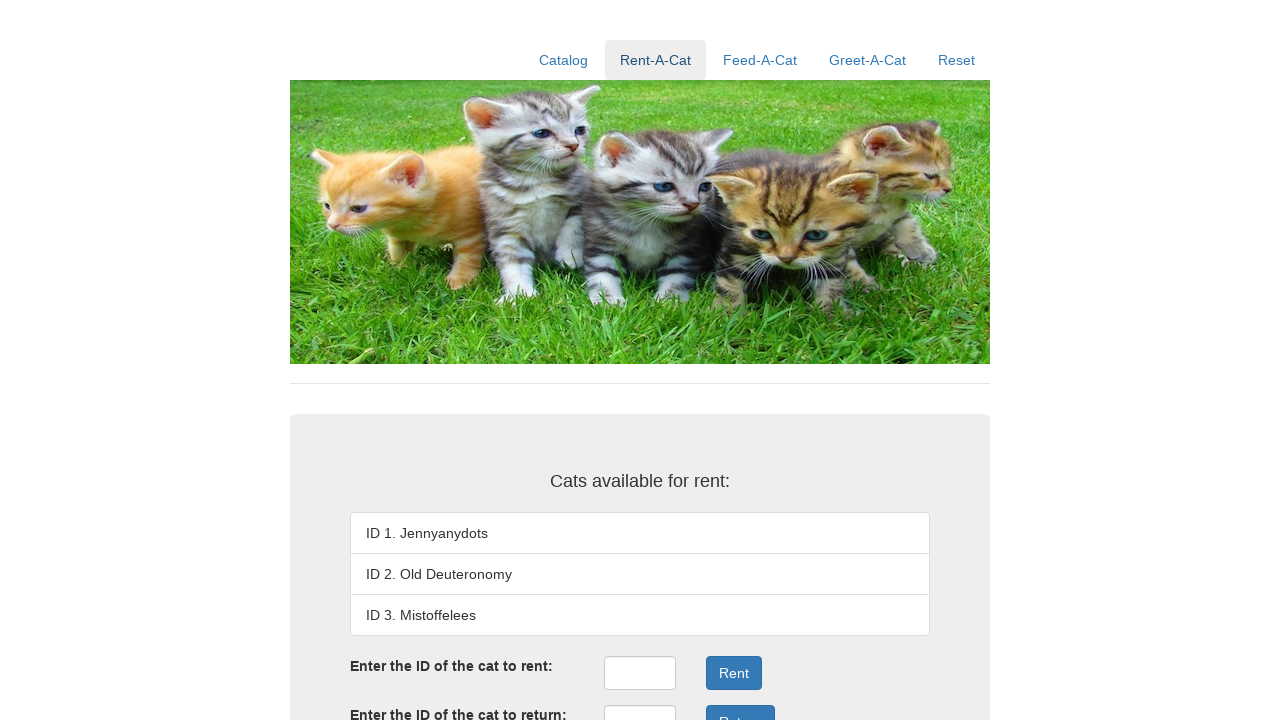

Waited for Rent button to appear
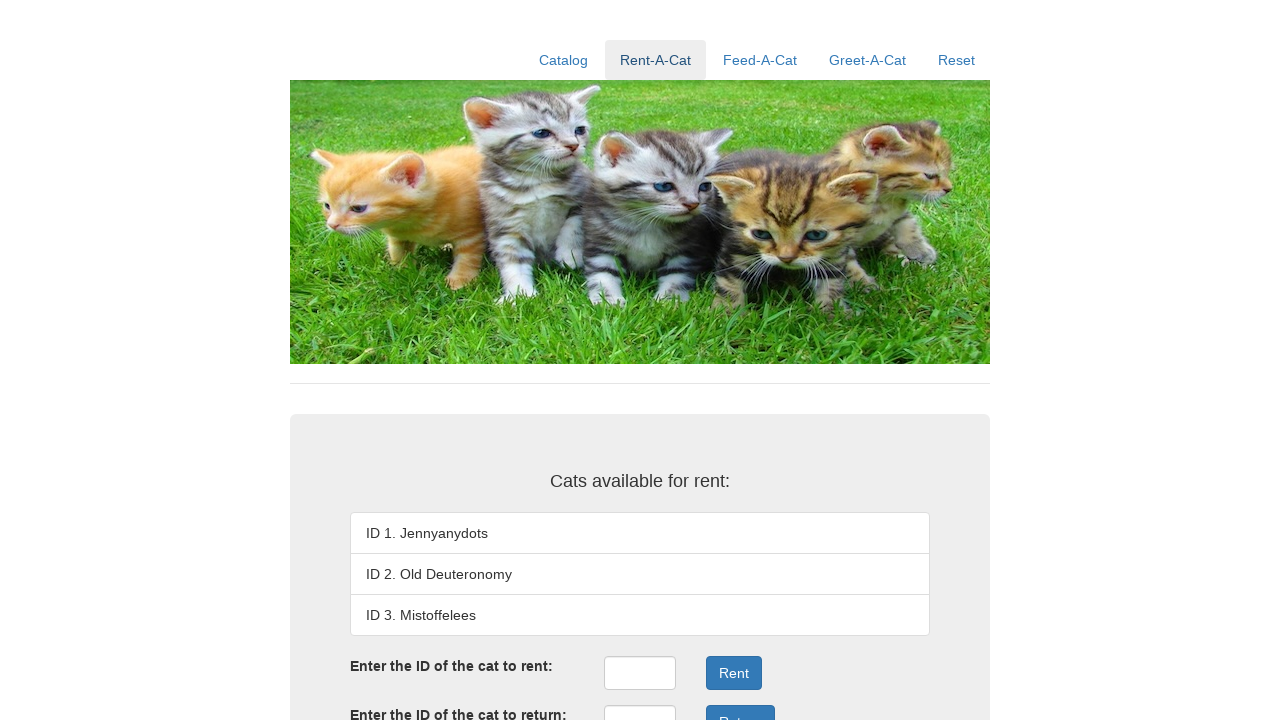

Asserted that Rent button exists
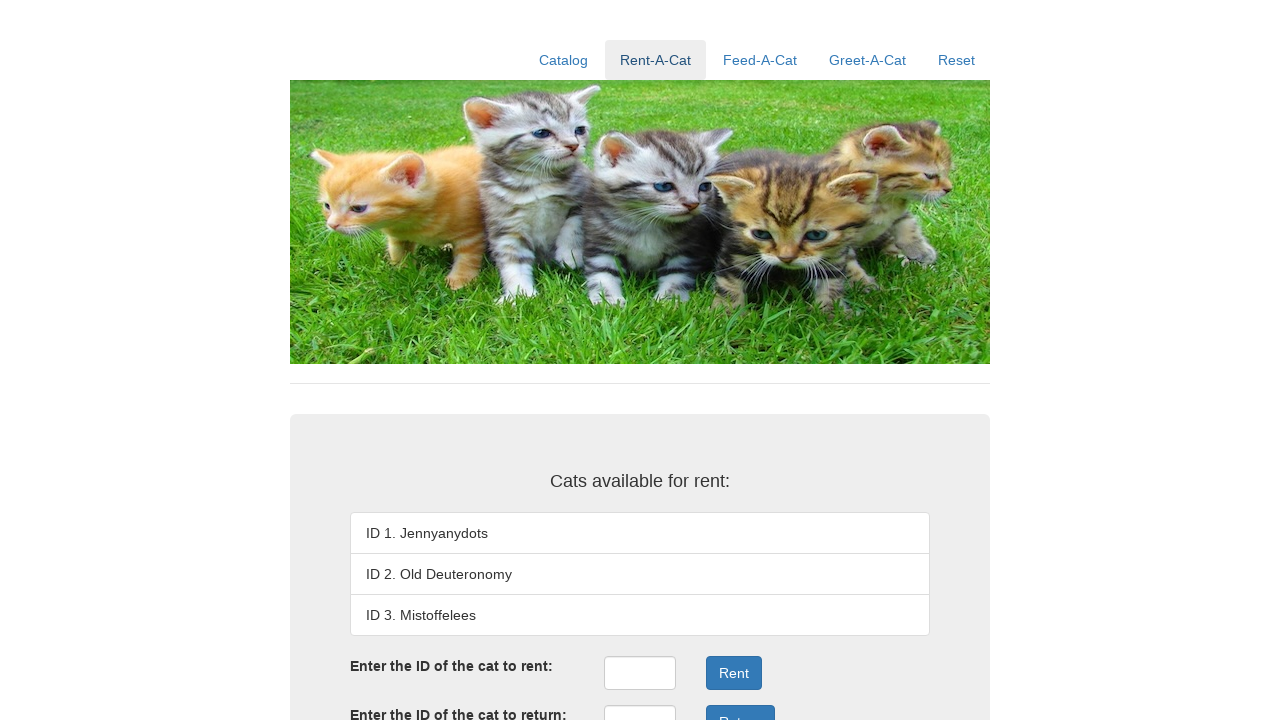

Asserted that Return button exists
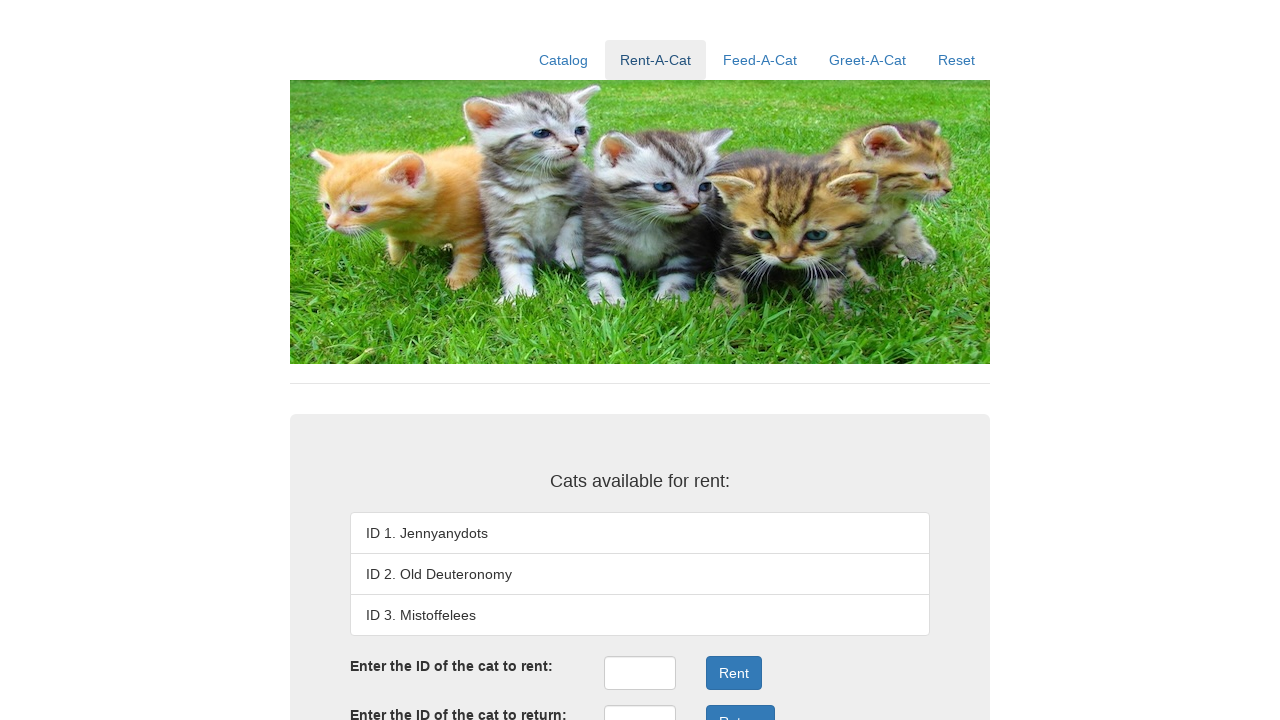

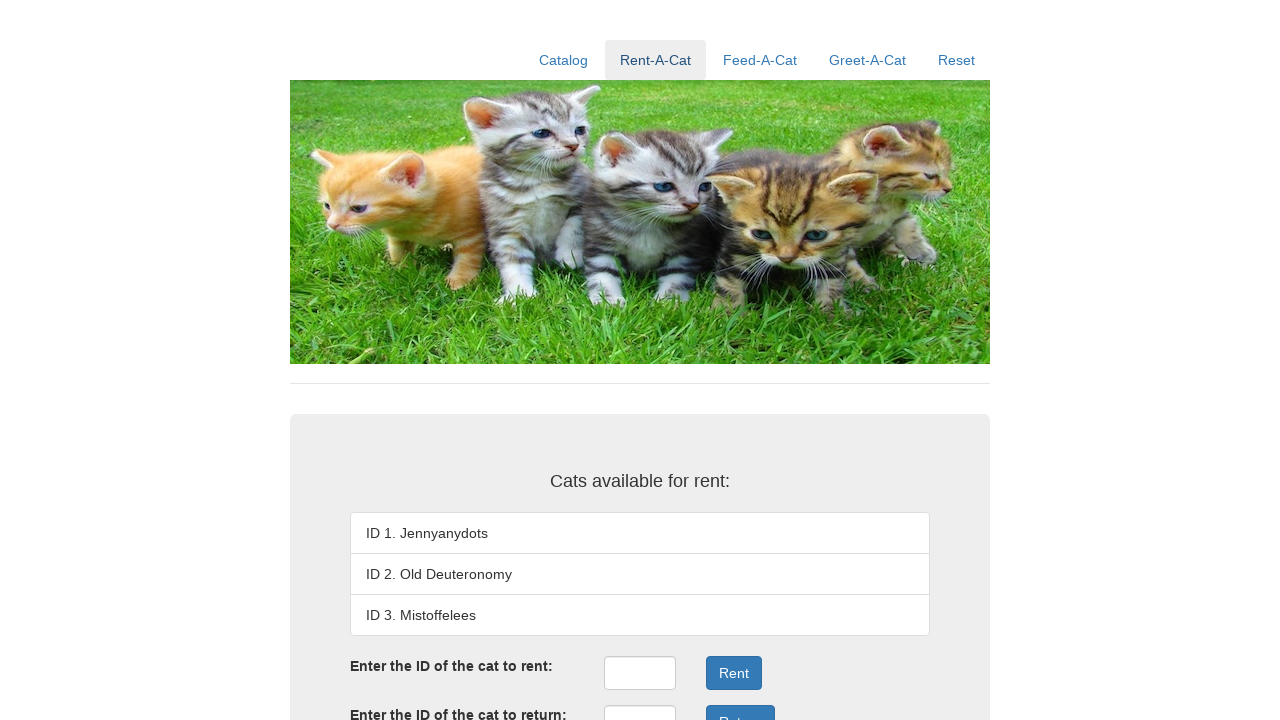